Tests table sorting functionality using XPath selectors by clicking on column headers to sort Dues and Email columns in ascending and descending order

Starting URL: http://the-internet.herokuapp.com/tables

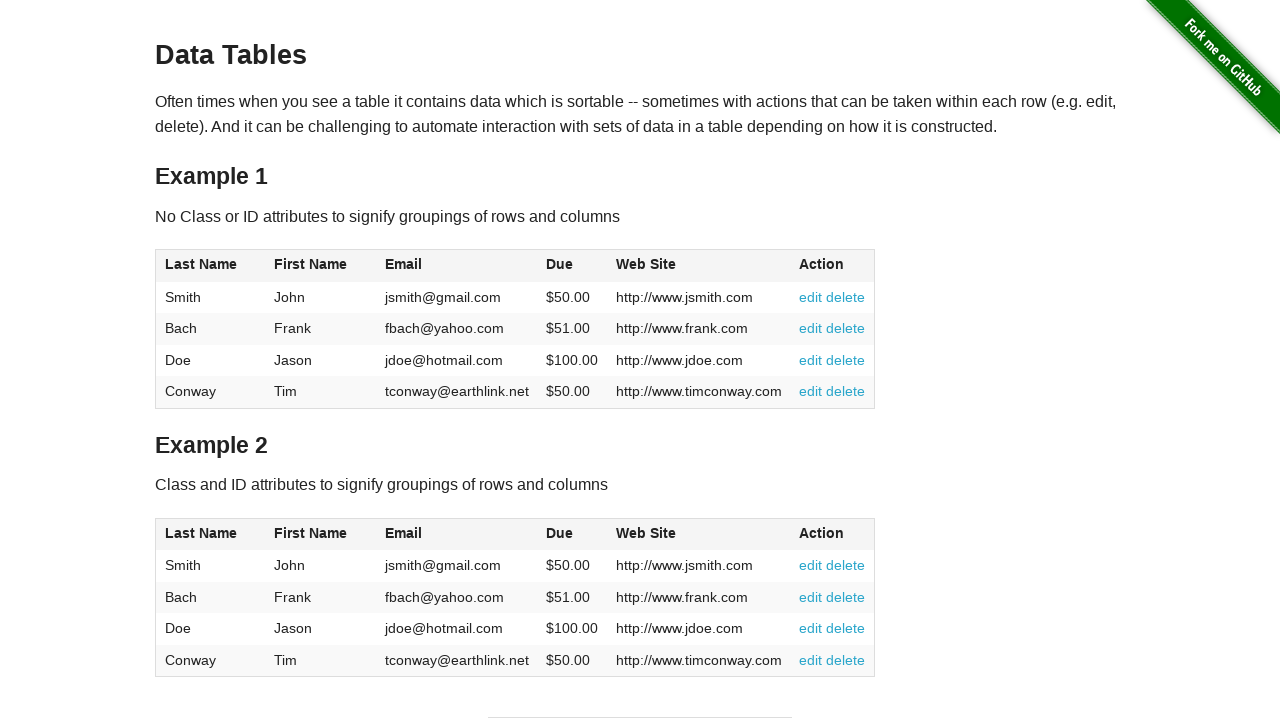

Clicked Dues column header to sort ascending at (572, 266) on xpath=//table[@id='table1']//tr/th[4]
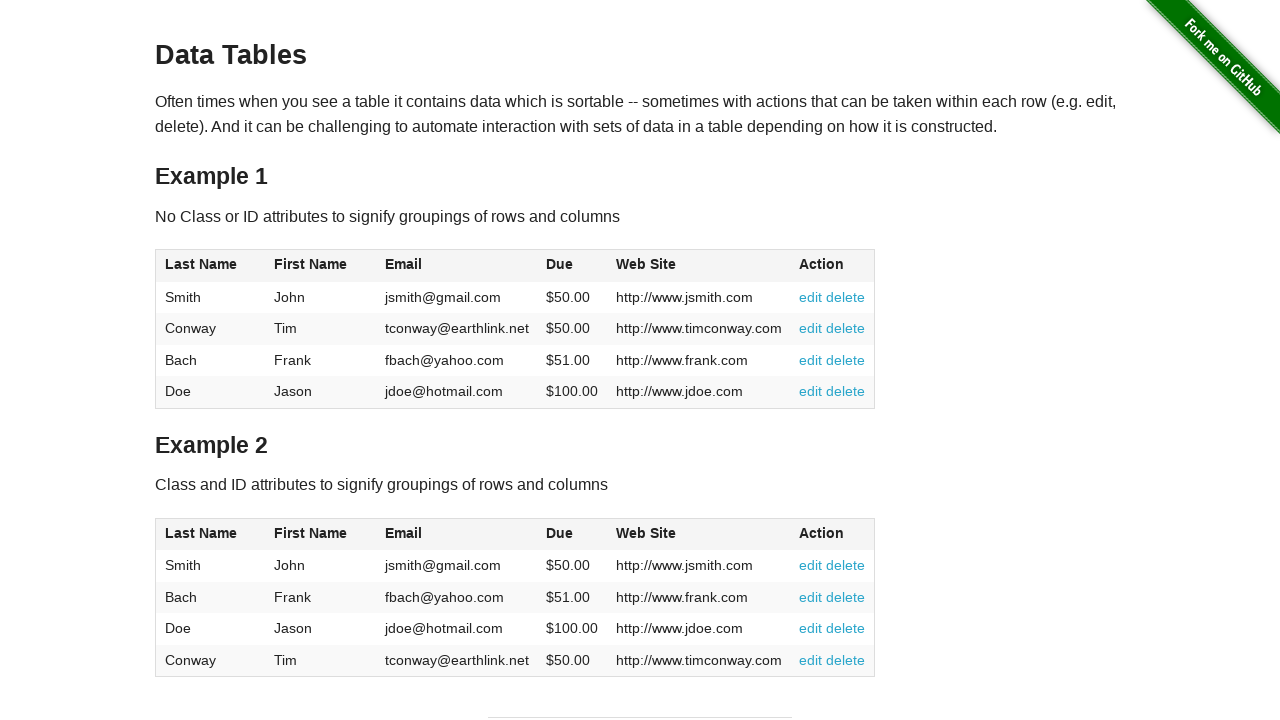

Table updated after sorting Dues column ascending
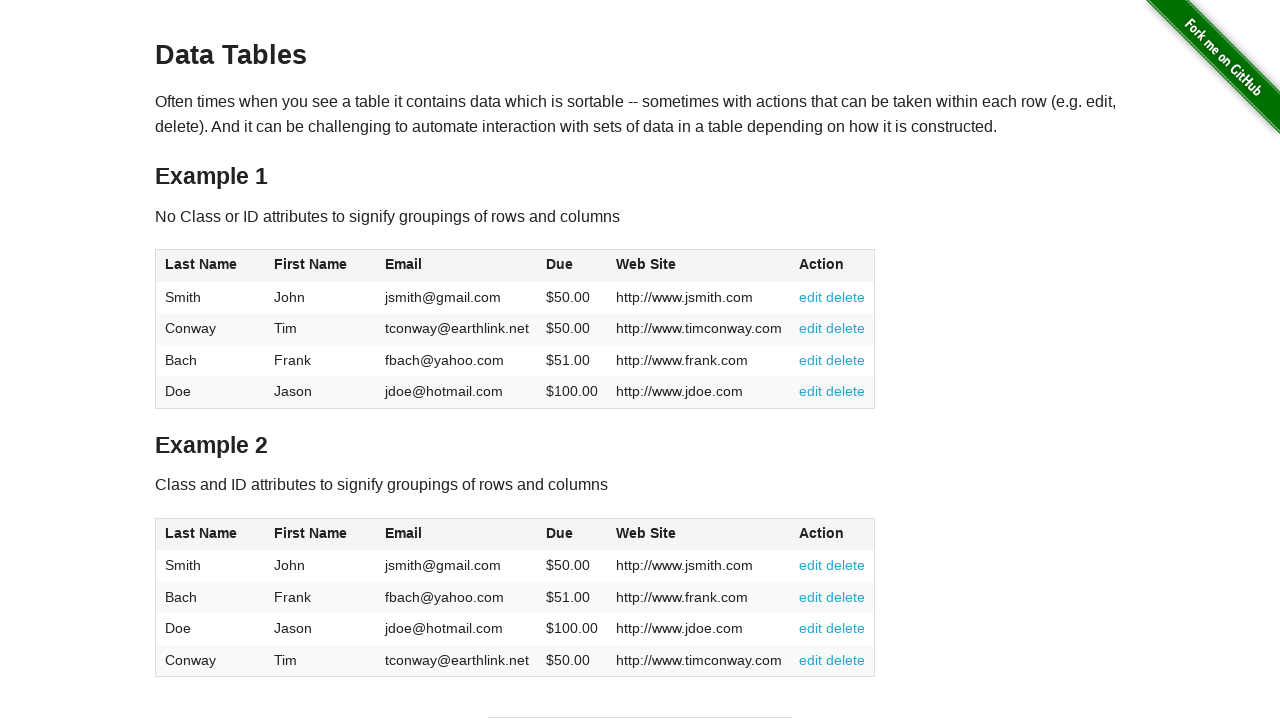

Clicked Dues column header to sort descending at (572, 266) on xpath=//table[@id='table1']//tr/th[4]
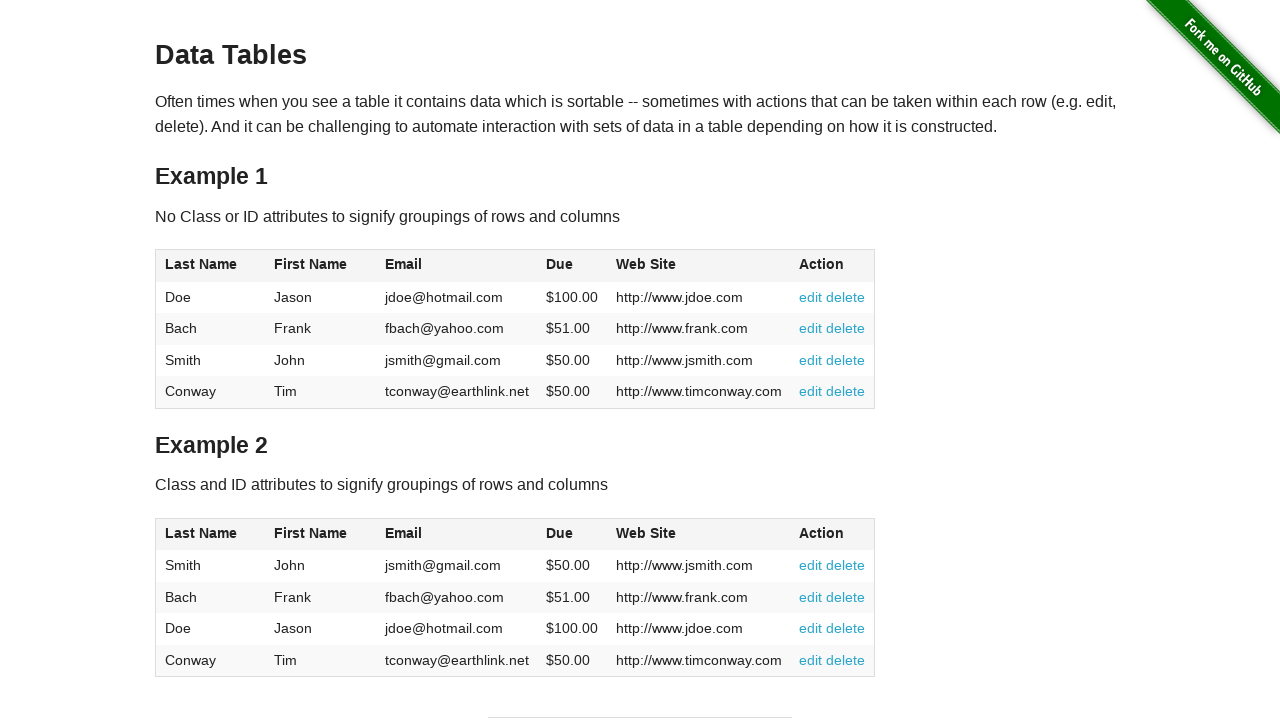

Table updated after sorting Dues column descending
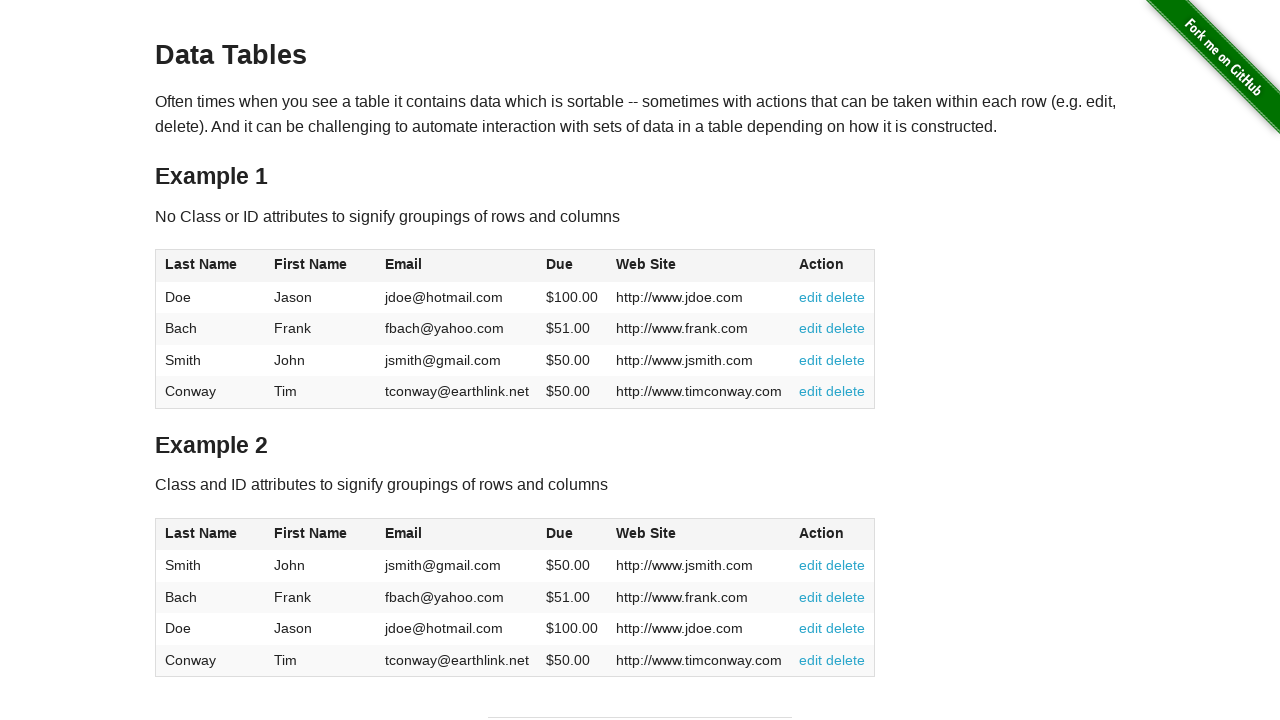

Clicked Email column header to sort ascending at (457, 266) on xpath=//table[@id='table1']//tr/th[3]
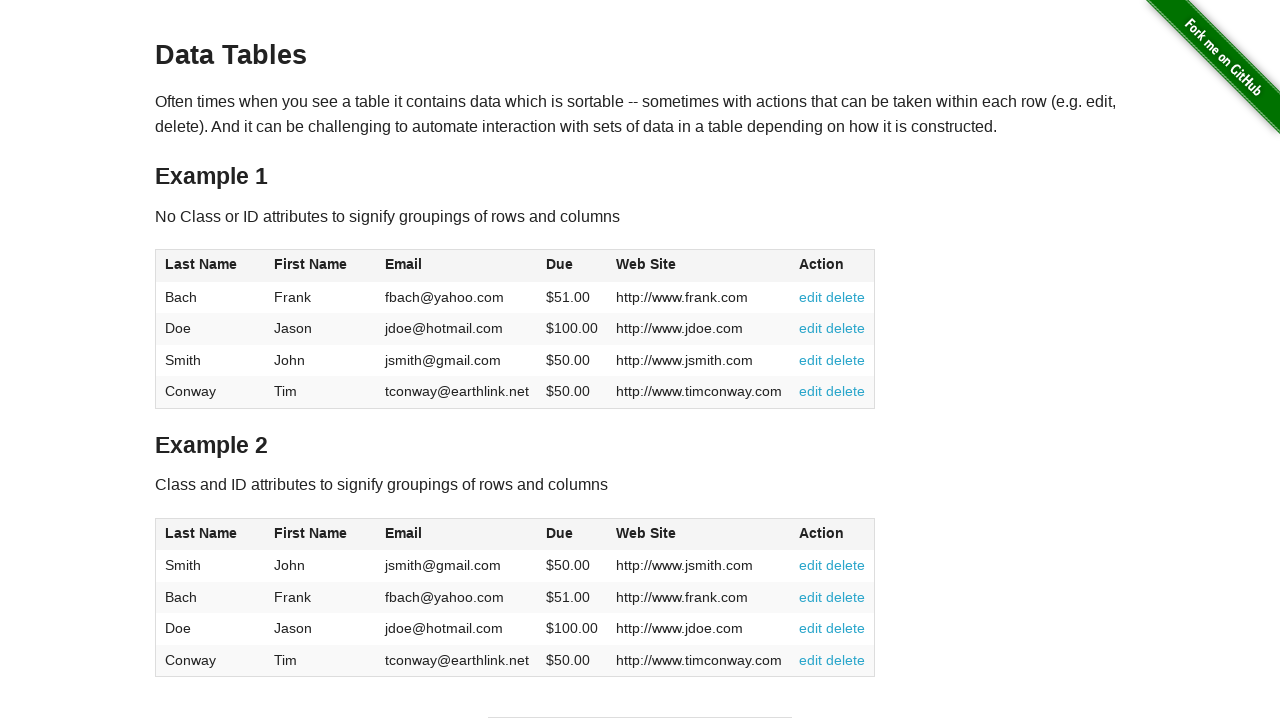

Table updated after sorting Email column ascending
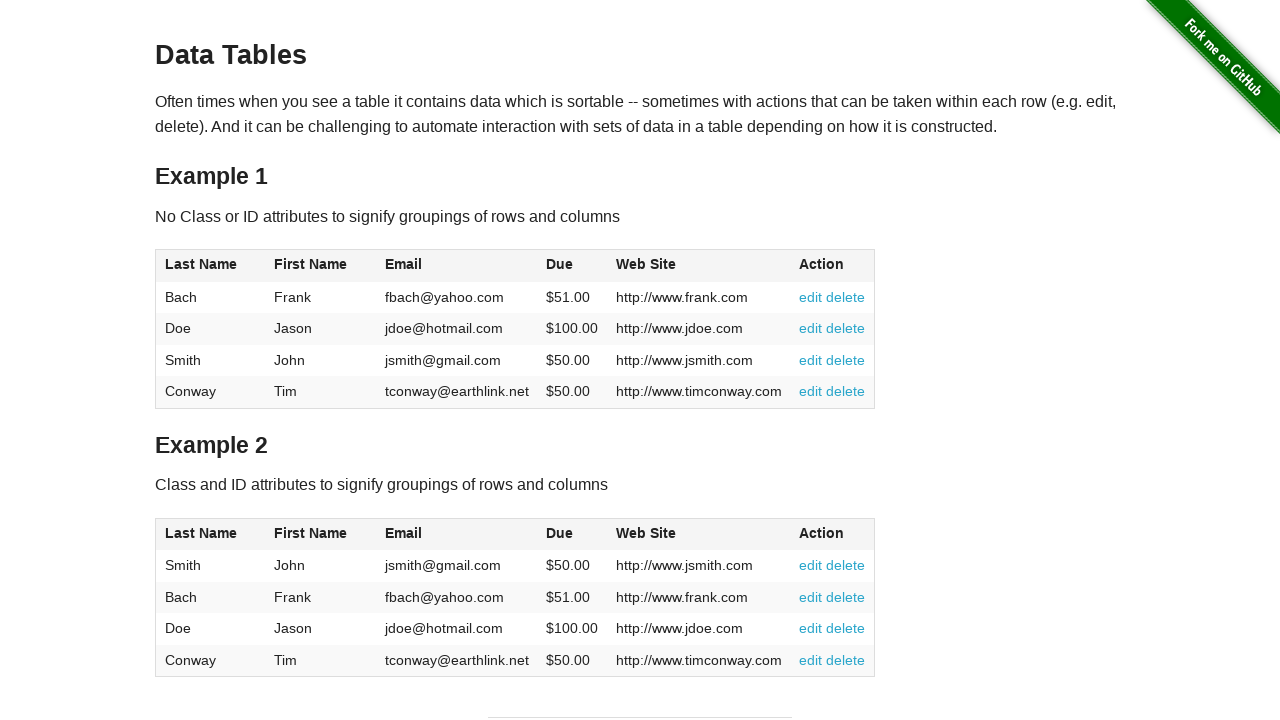

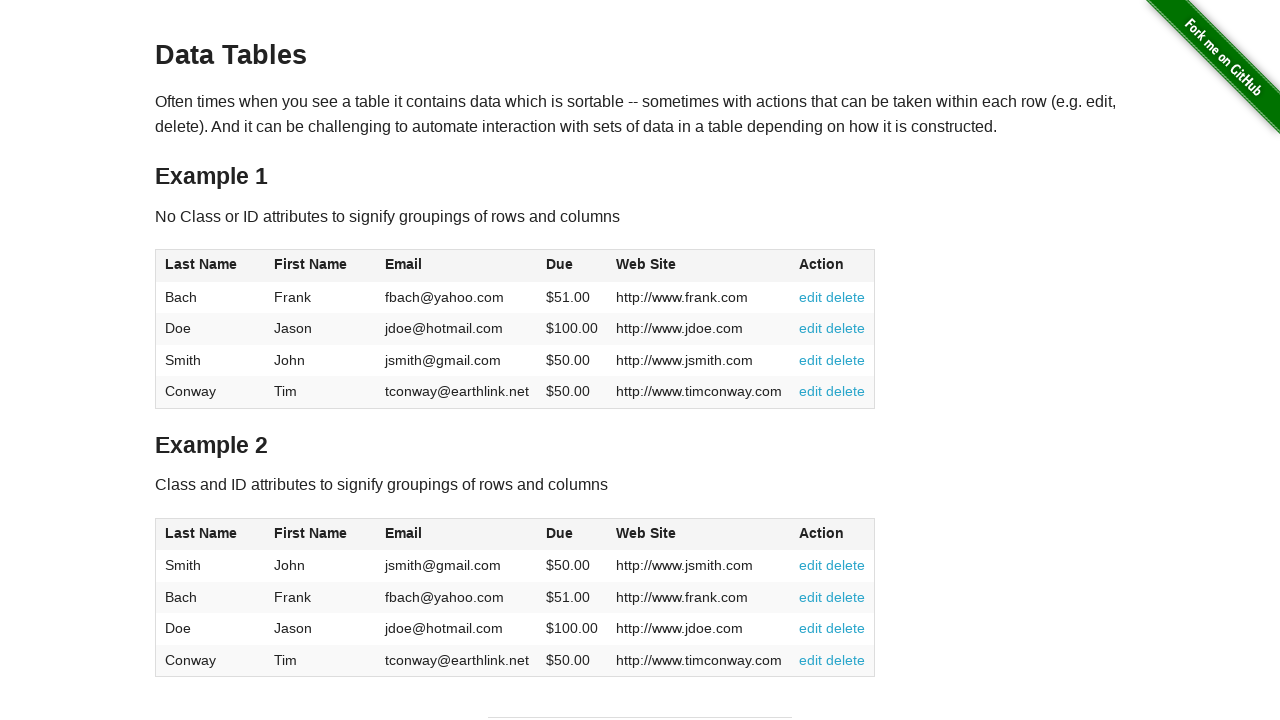